Tests dynamic loading functionality by clicking a start button and waiting for dynamically loaded content to appear

Starting URL: https://the-internet.herokuapp.com/dynamic_loading/1

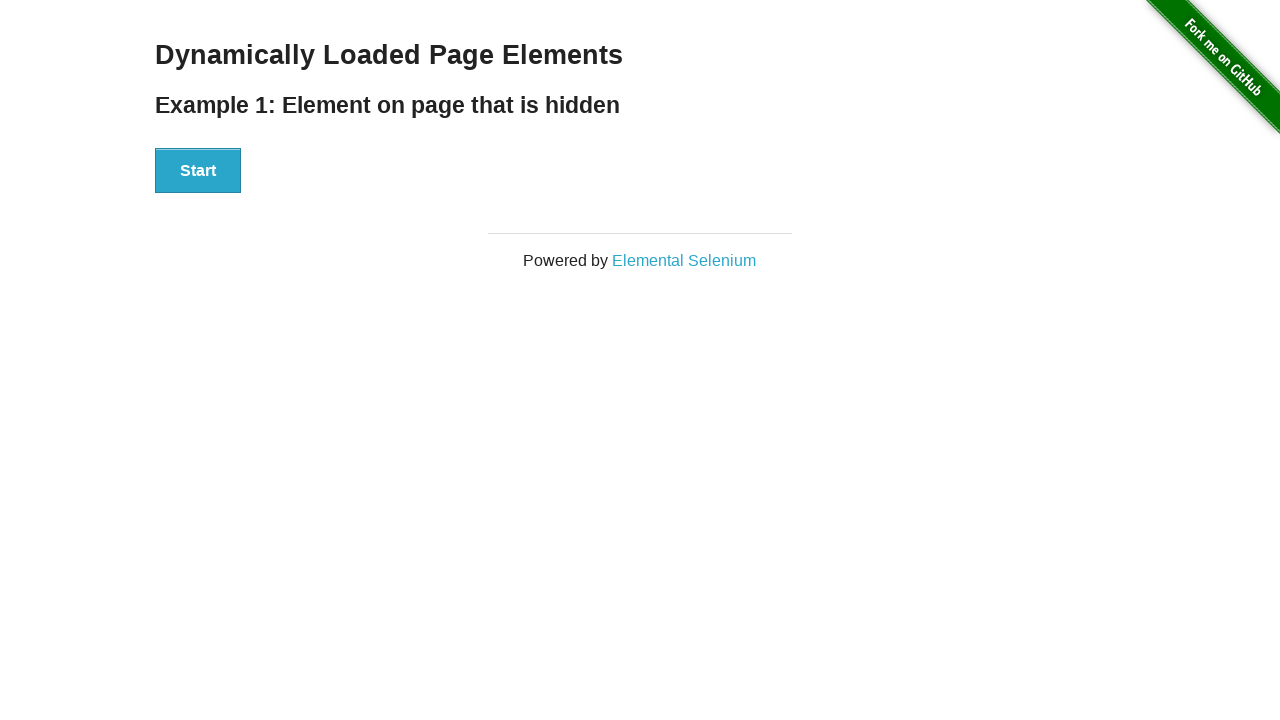

Clicked start button to trigger dynamic loading at (198, 171) on xpath=//div[@id='start']//button
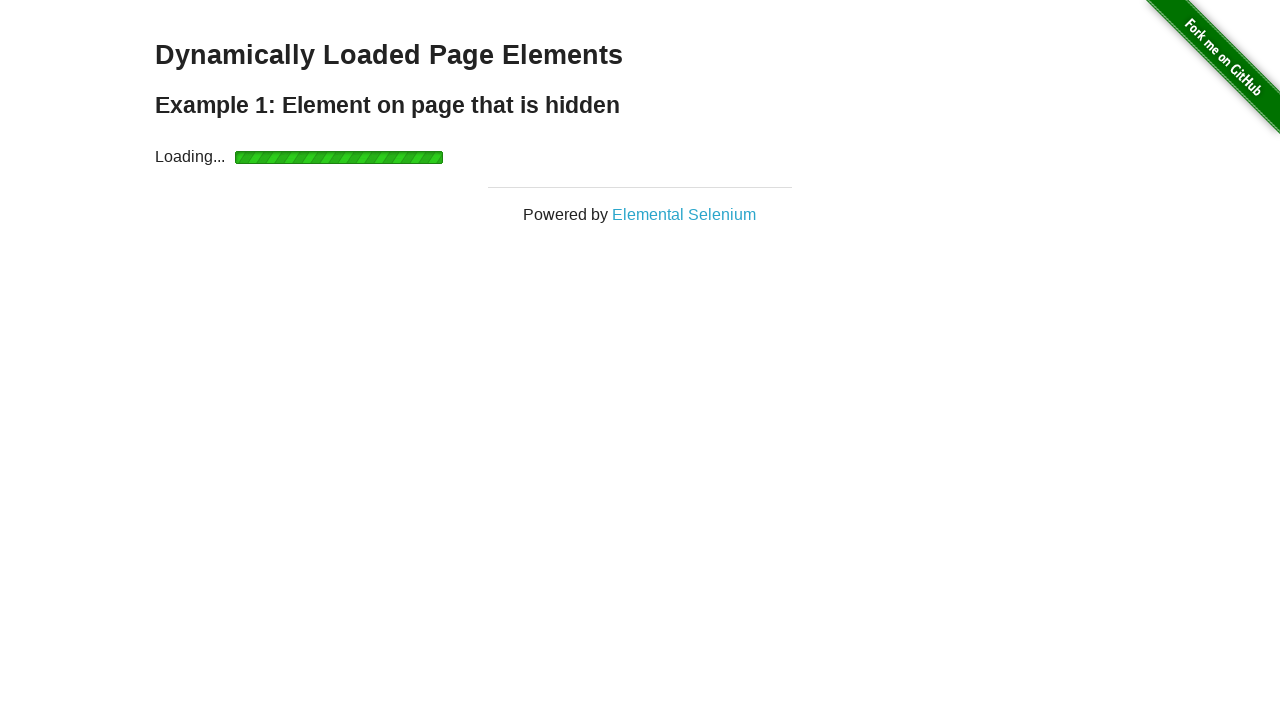

Waited for dynamically loaded content to appear
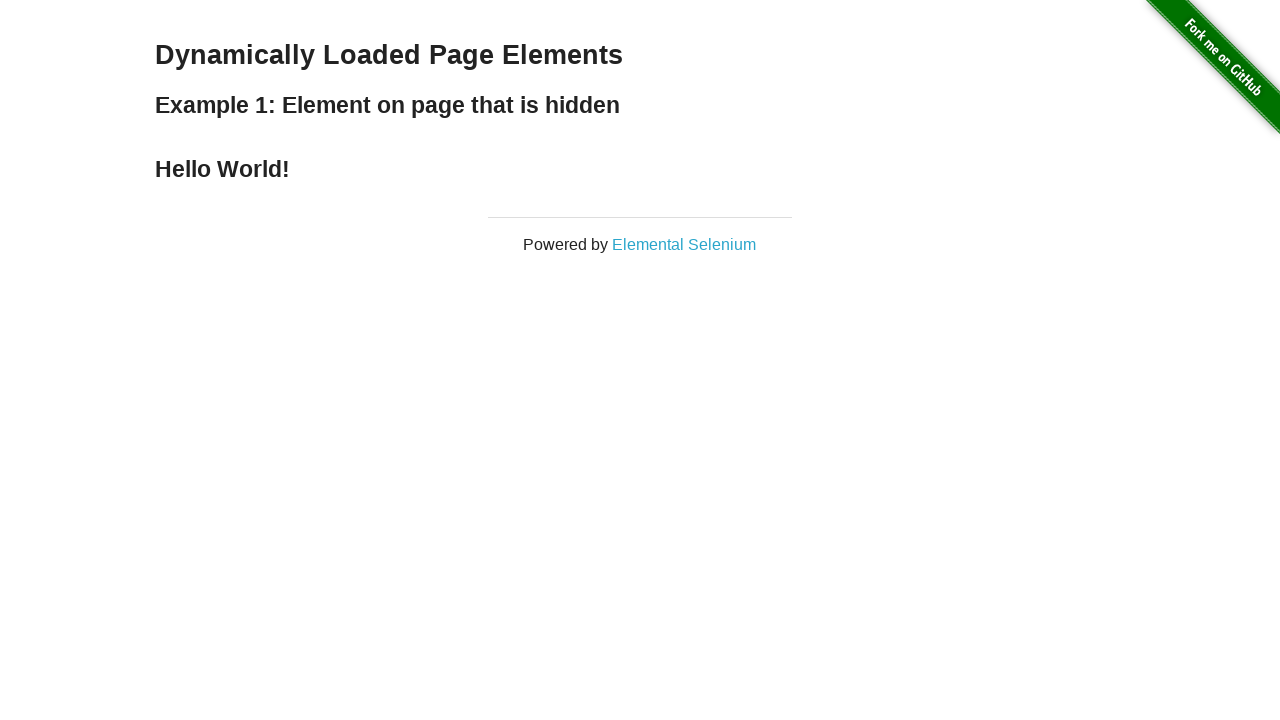

Located the Hello World text element
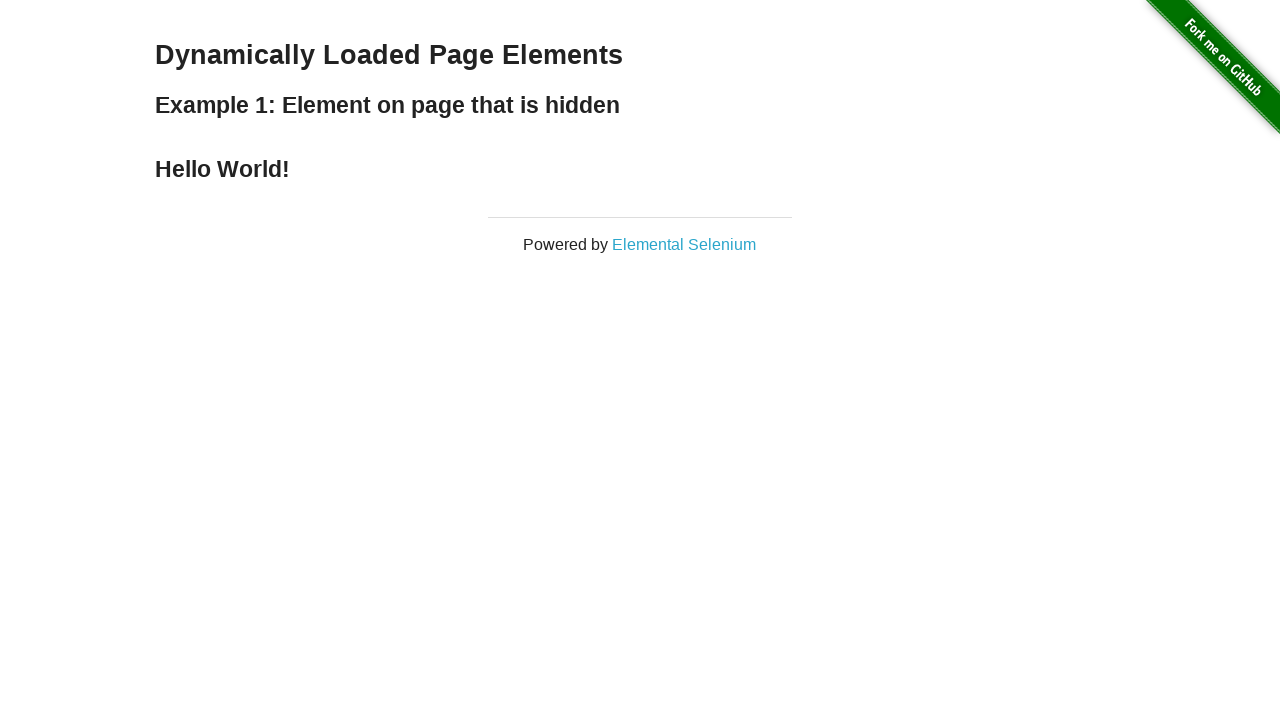

Verified that the loaded content displays 'Hello World!'
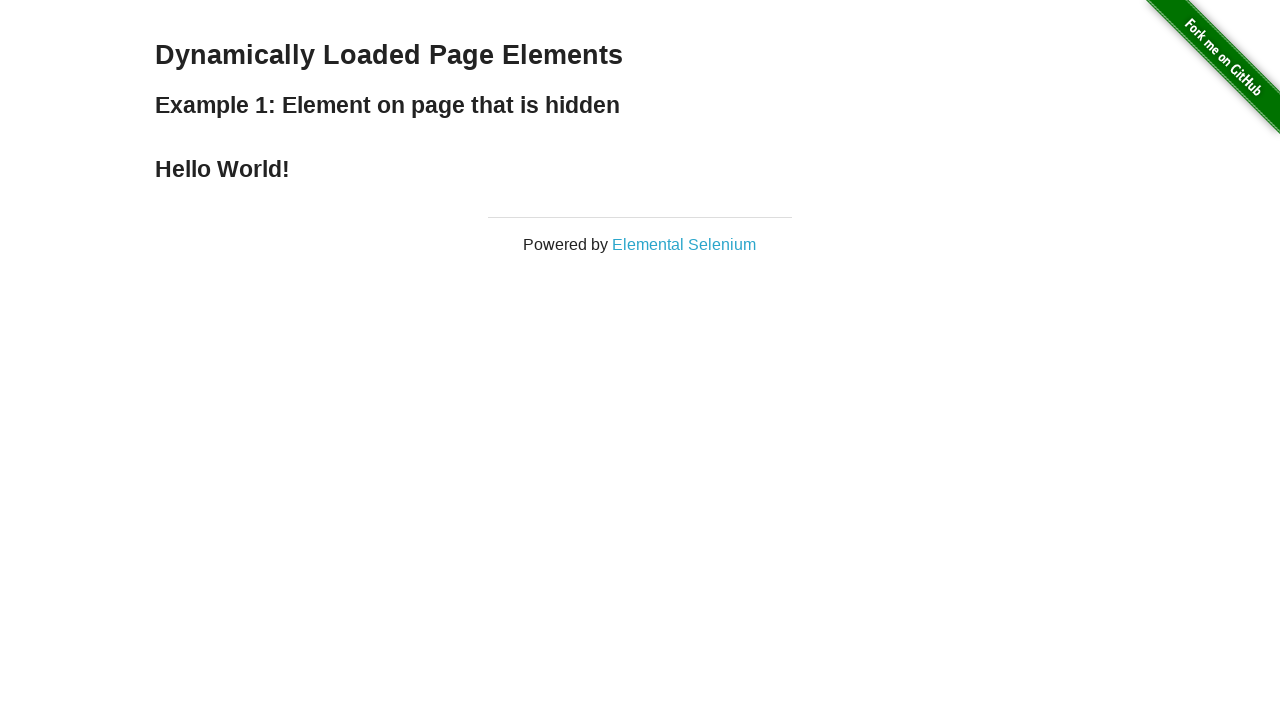

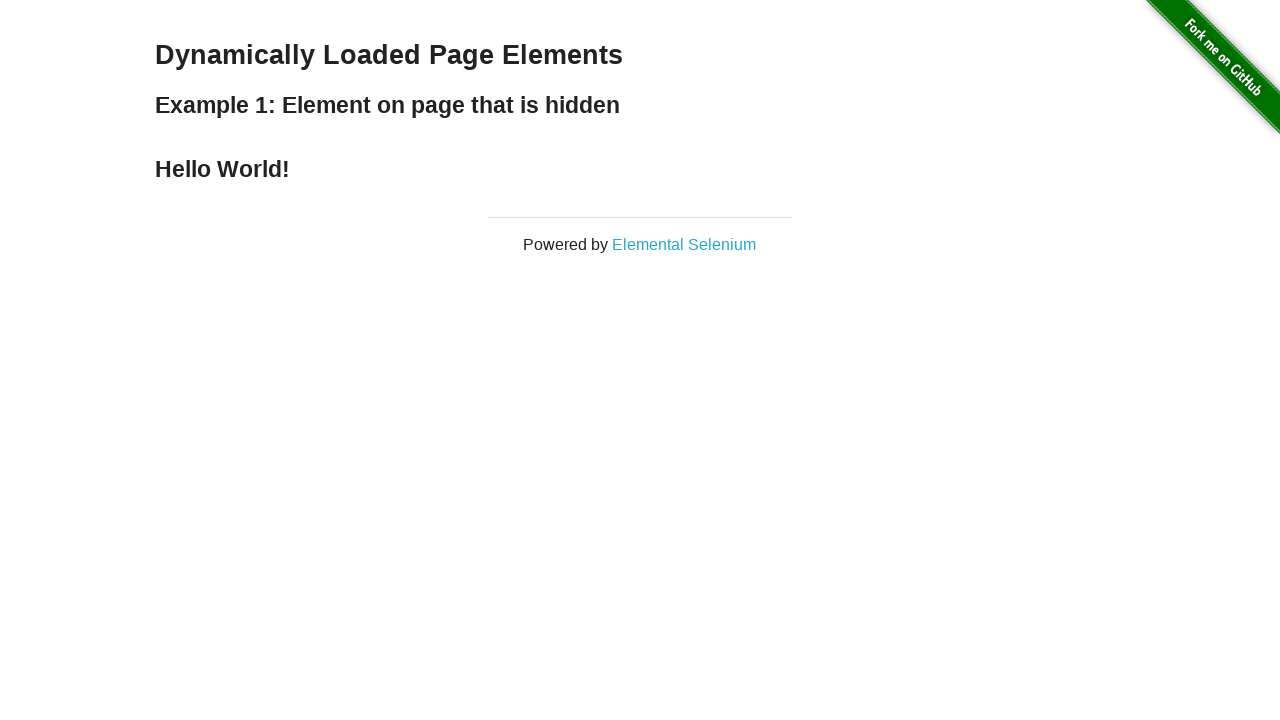